Tests file upload functionality by uploading a file using the file input element on the Heroku test application

Starting URL: https://the-internet.herokuapp.com/upload

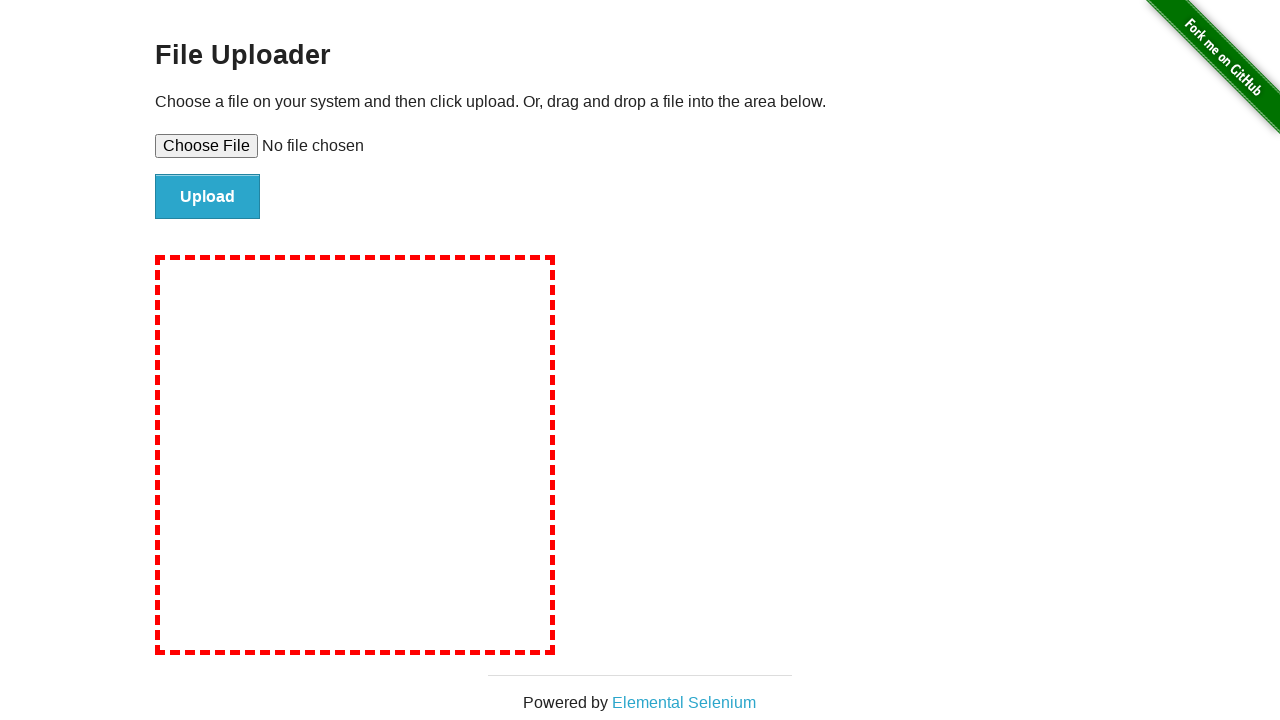

Created temporary test file for upload
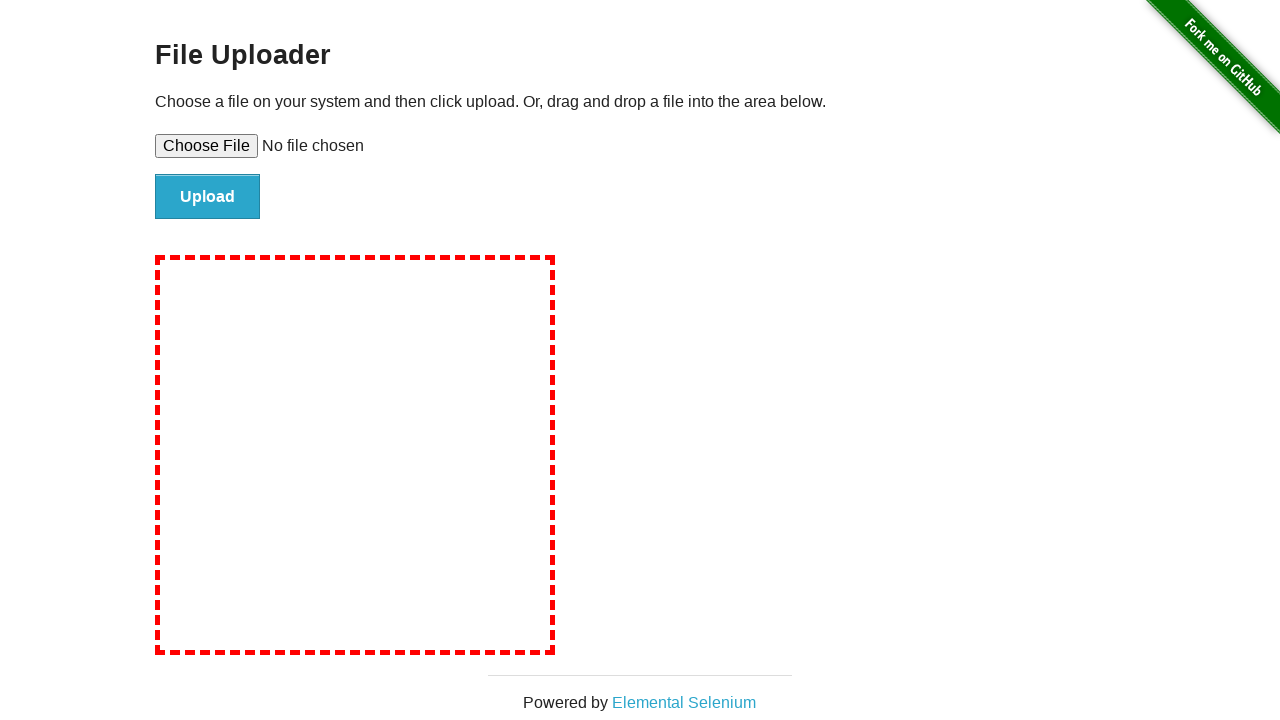

Set input file with temporary test file
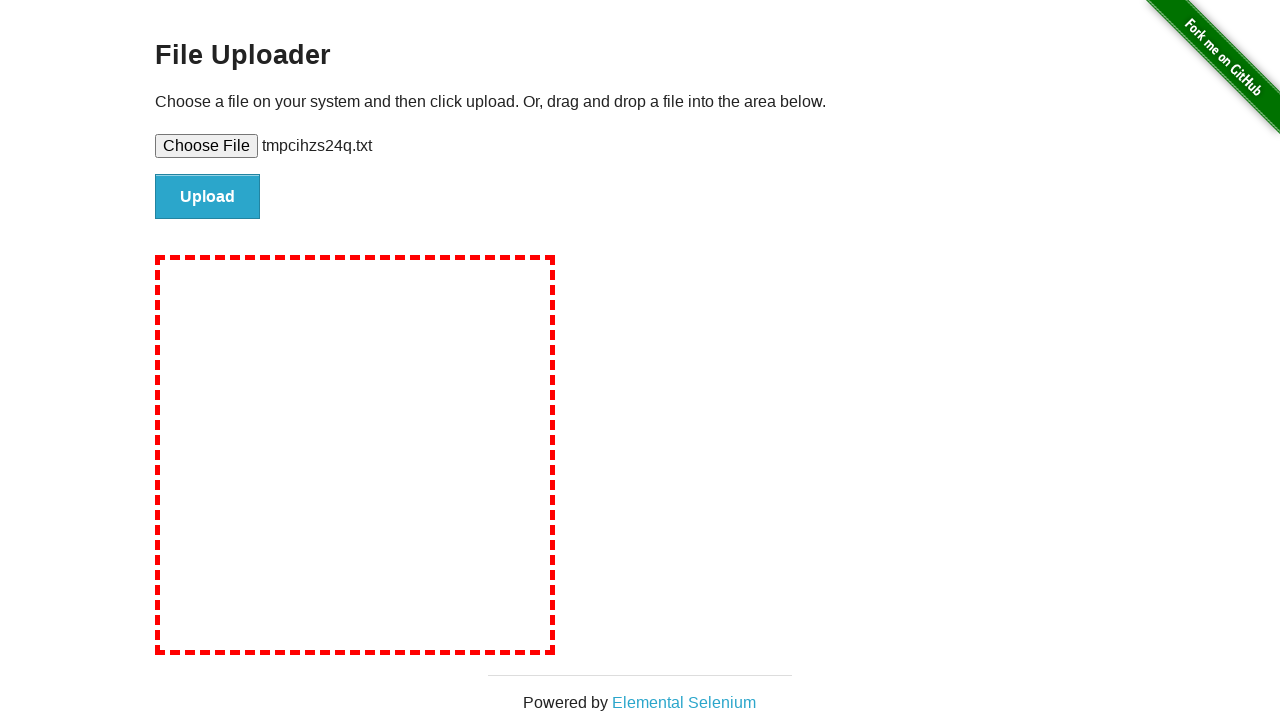

Clicked upload button to submit file at (208, 197) on #file-submit
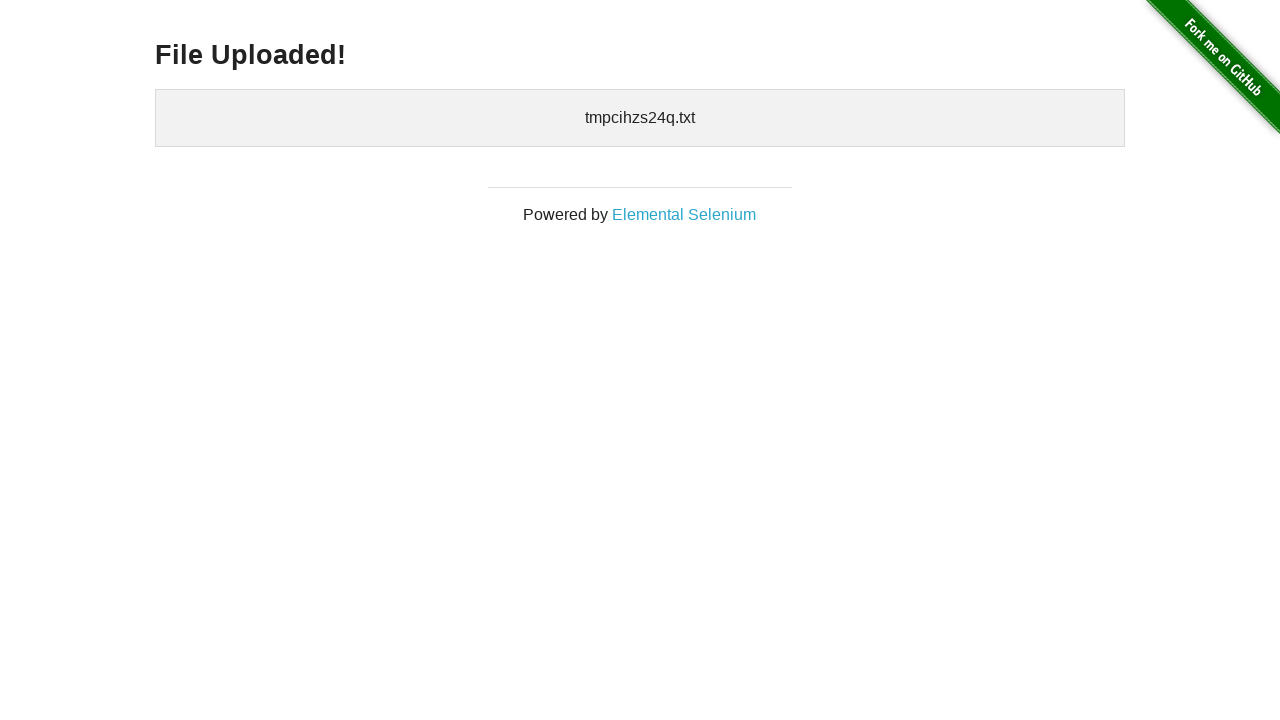

Upload confirmation appeared - file uploaded successfully
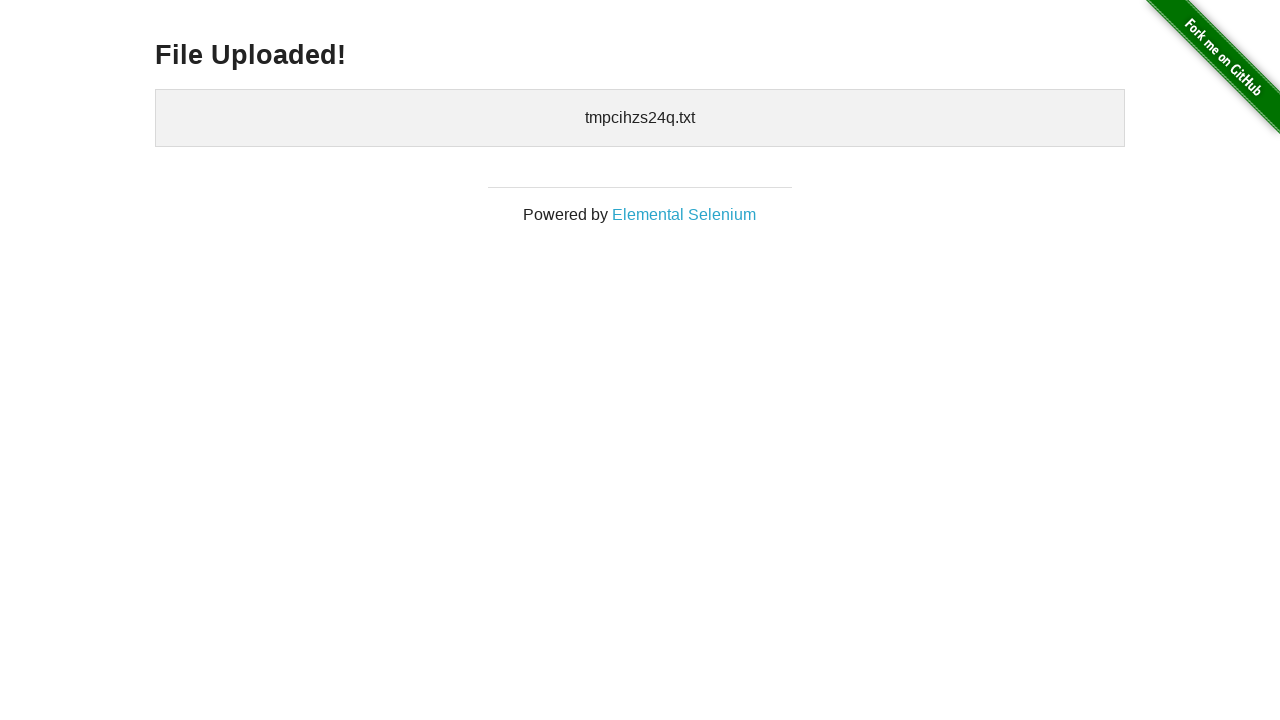

Cleaned up temporary test file
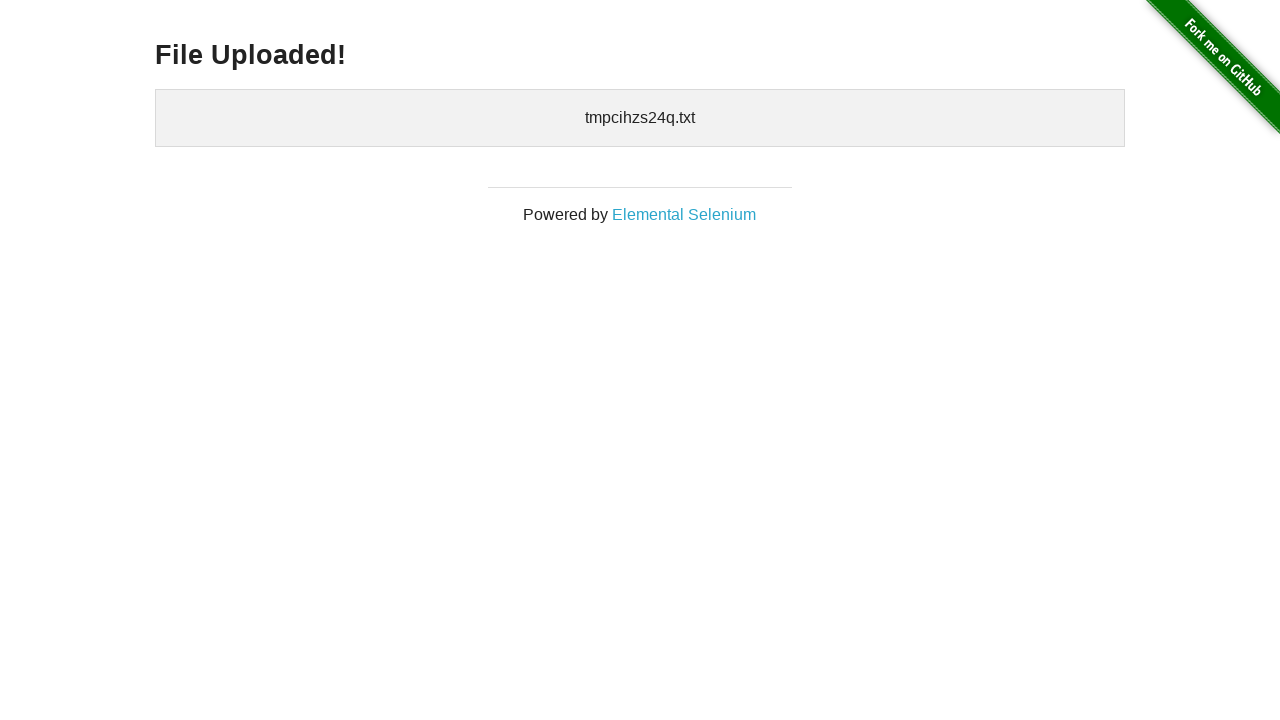

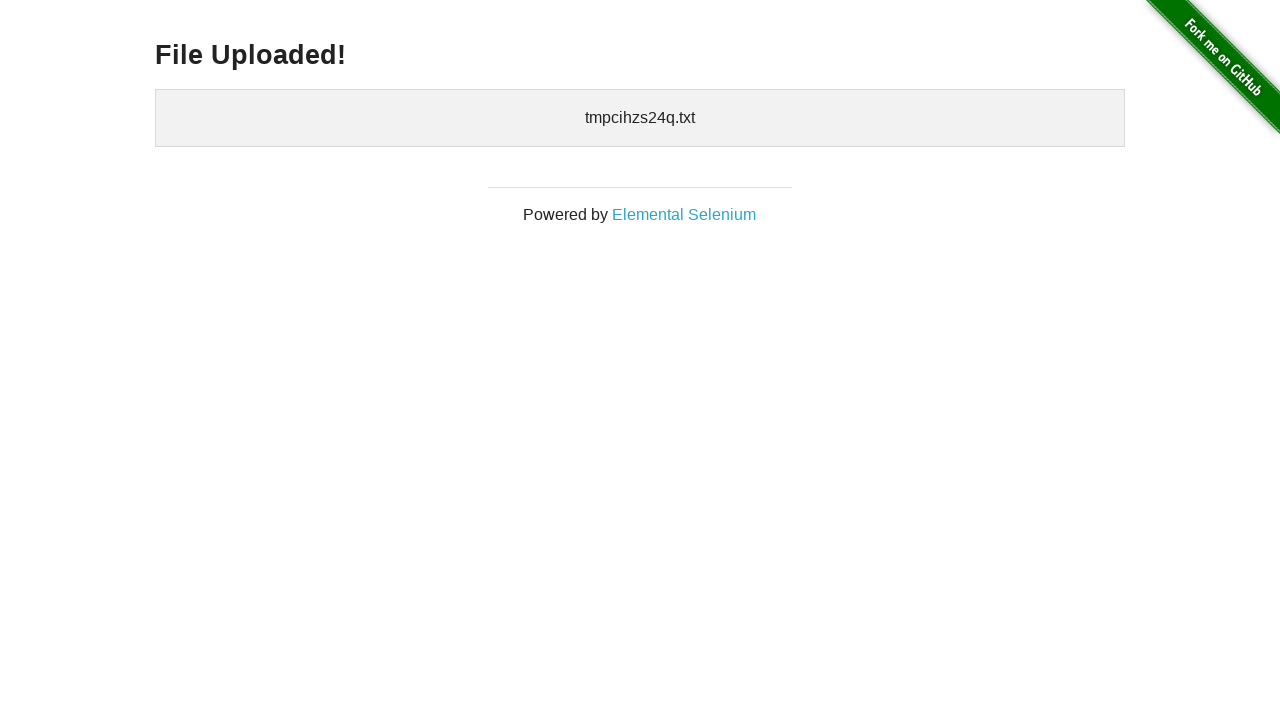